Tests that the OrangeHRM demo page loads correctly by verifying the page title contains "OrangeHRM"

Starting URL: https://opensource-demo.orangehrmlive.com/

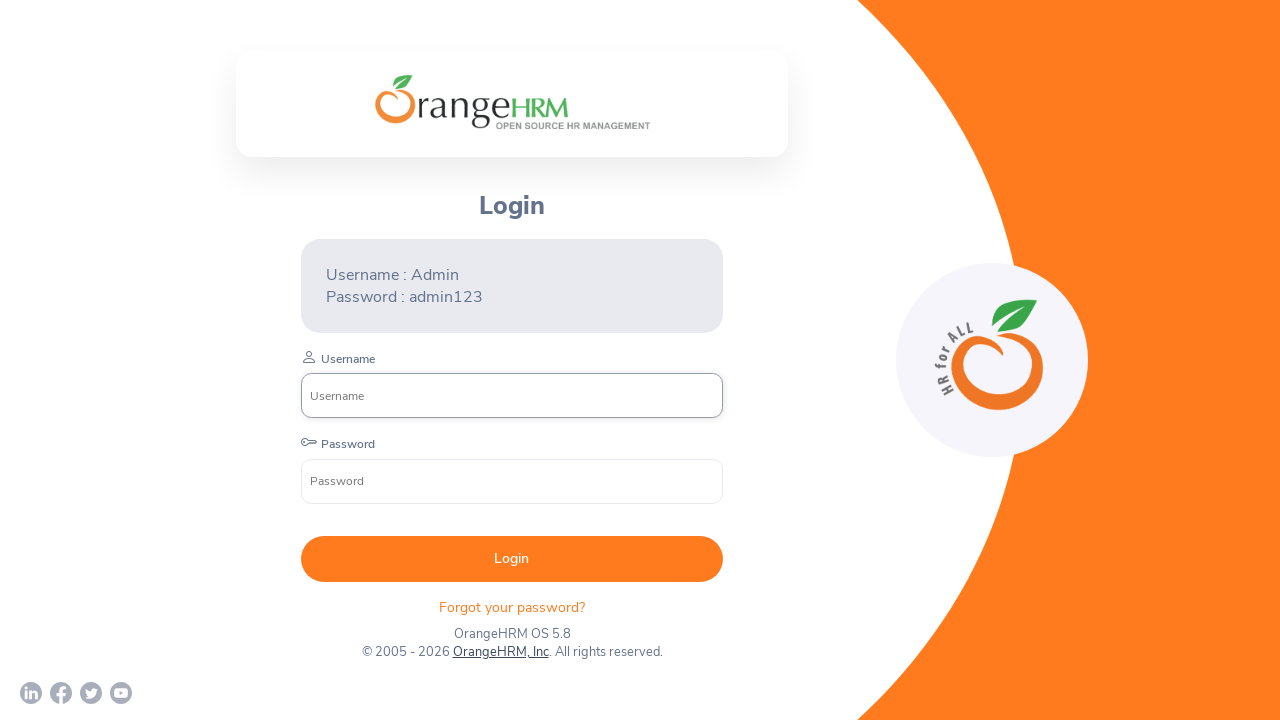

Waited for page to reach domcontentloaded state
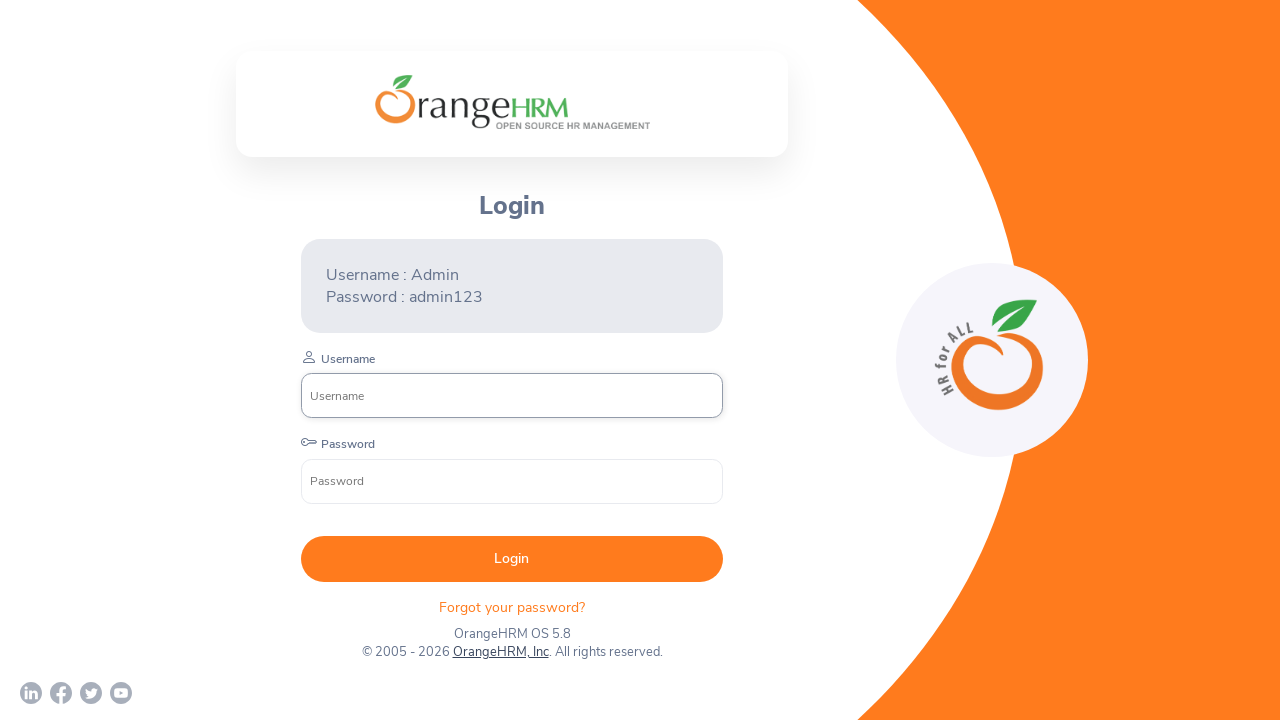

Retrieved page title
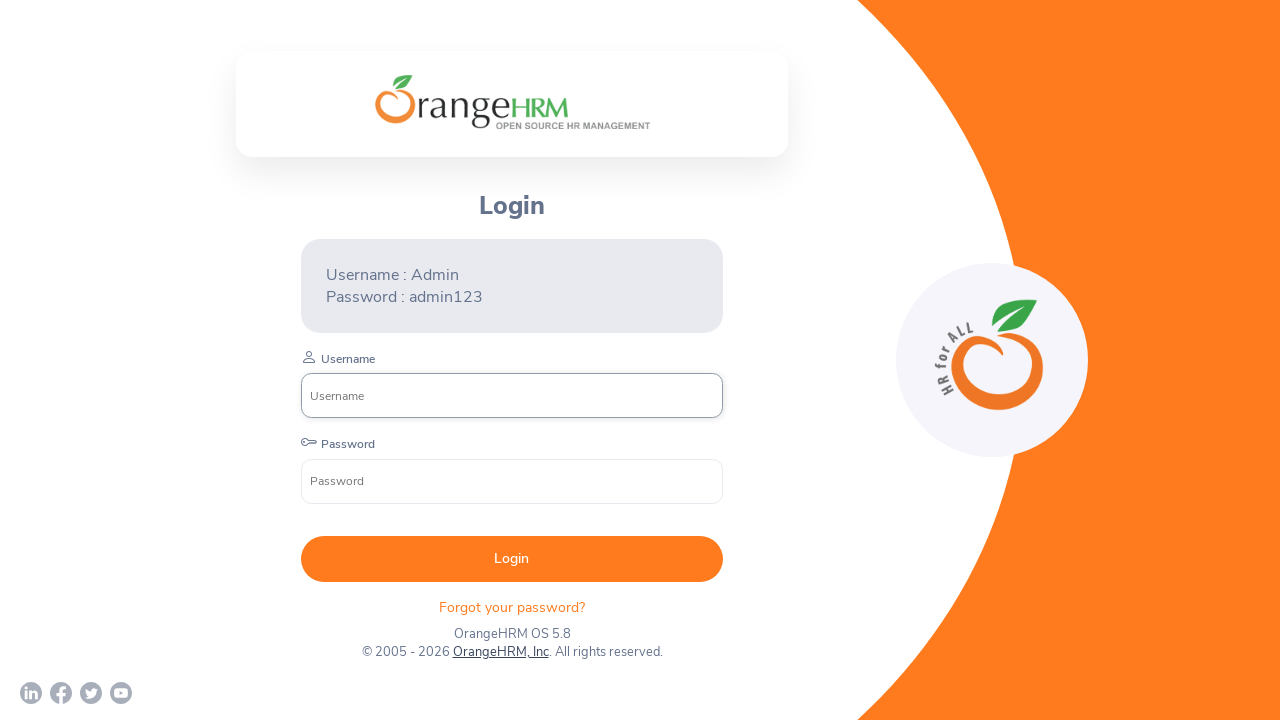

Set expected title to 'OrangeHRM'
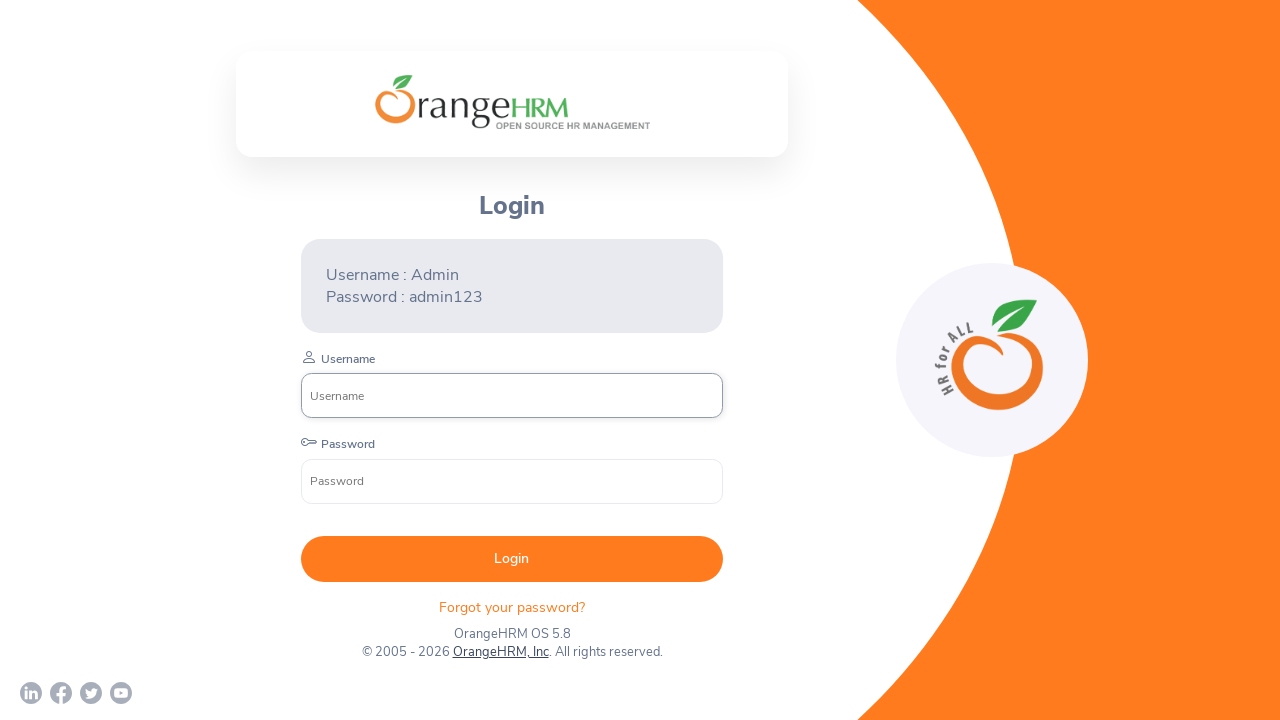

Verified page title 'OrangeHRM' matches expected 'OrangeHRM' (case-insensitive)
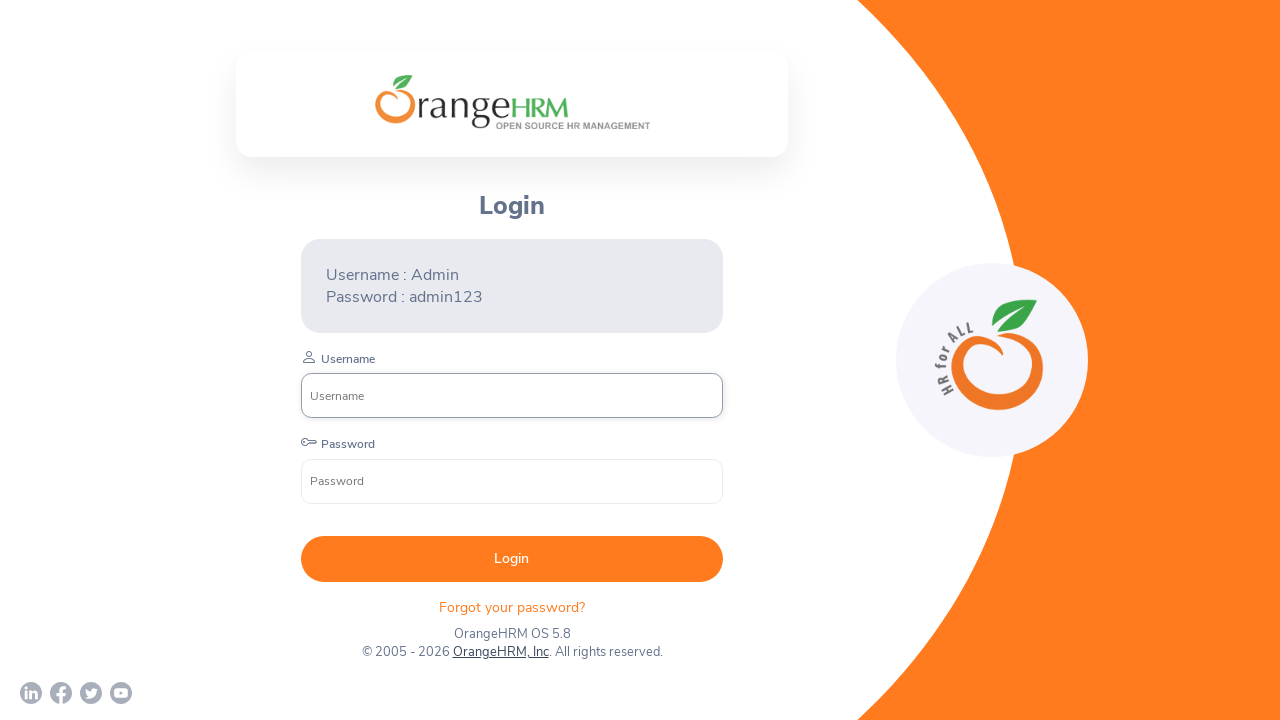

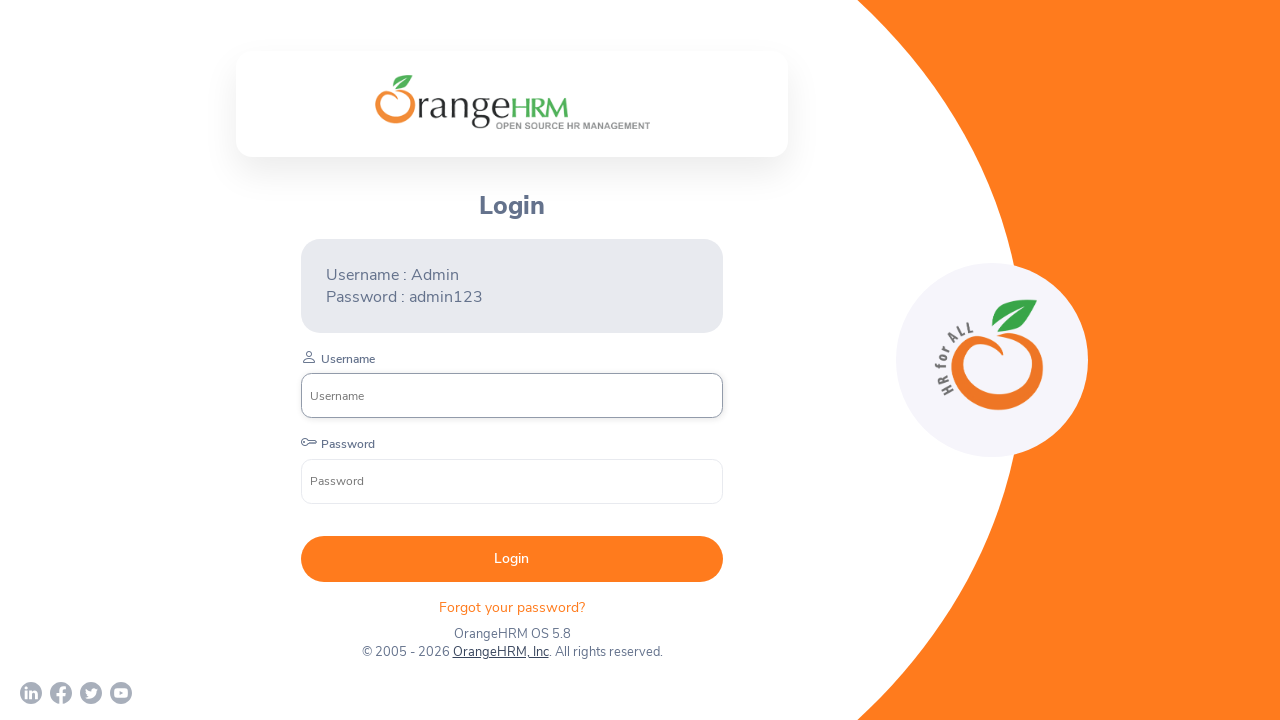